Tests navigation on demoqa.com by scrolling to and clicking the "Elements" card, then clicking on the first text element in the Elements section.

Starting URL: https://demoqa.com/

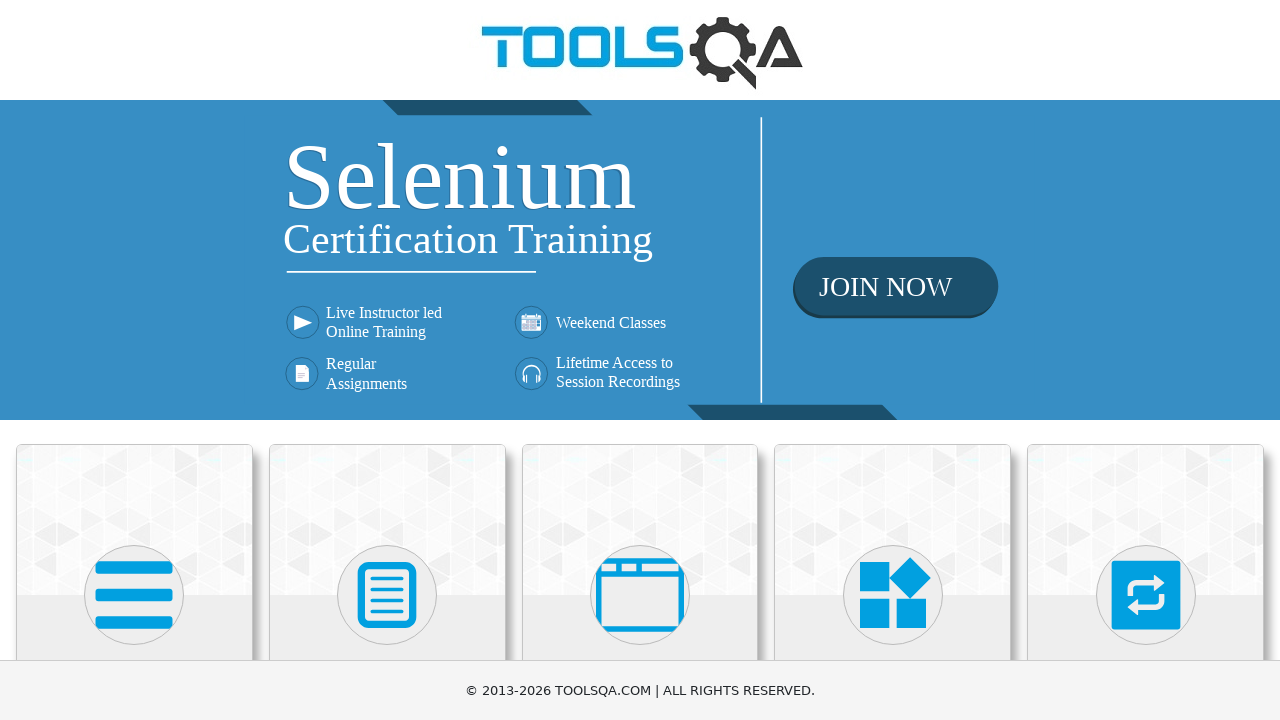

Elements card became visible
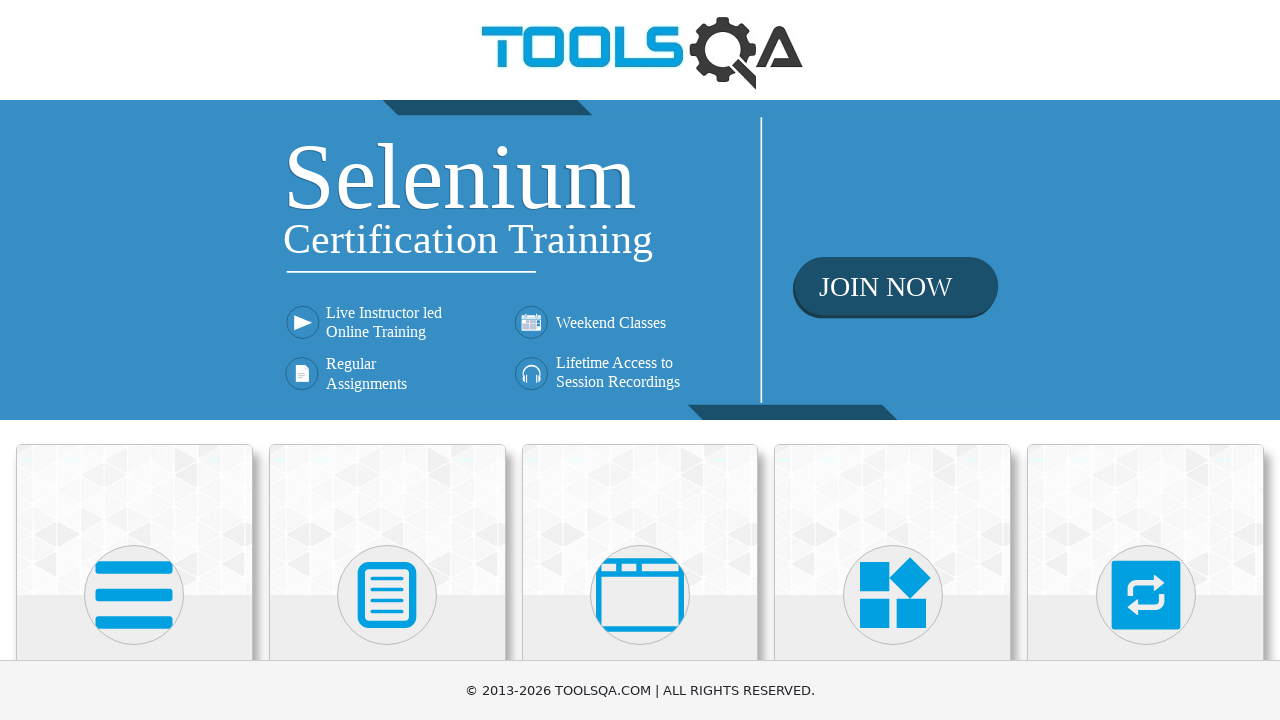

Scrolled to Elements card
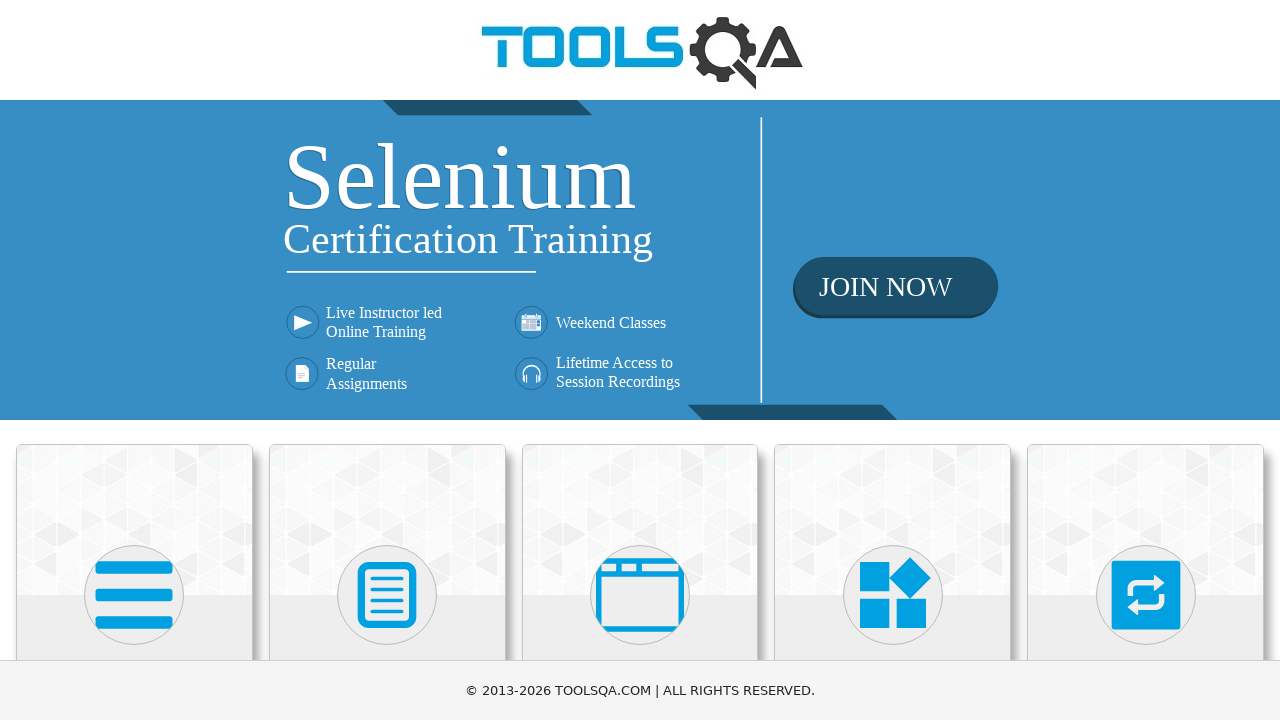

Clicked on Elements card at (134, 360) on xpath=//*[text()='Elements']
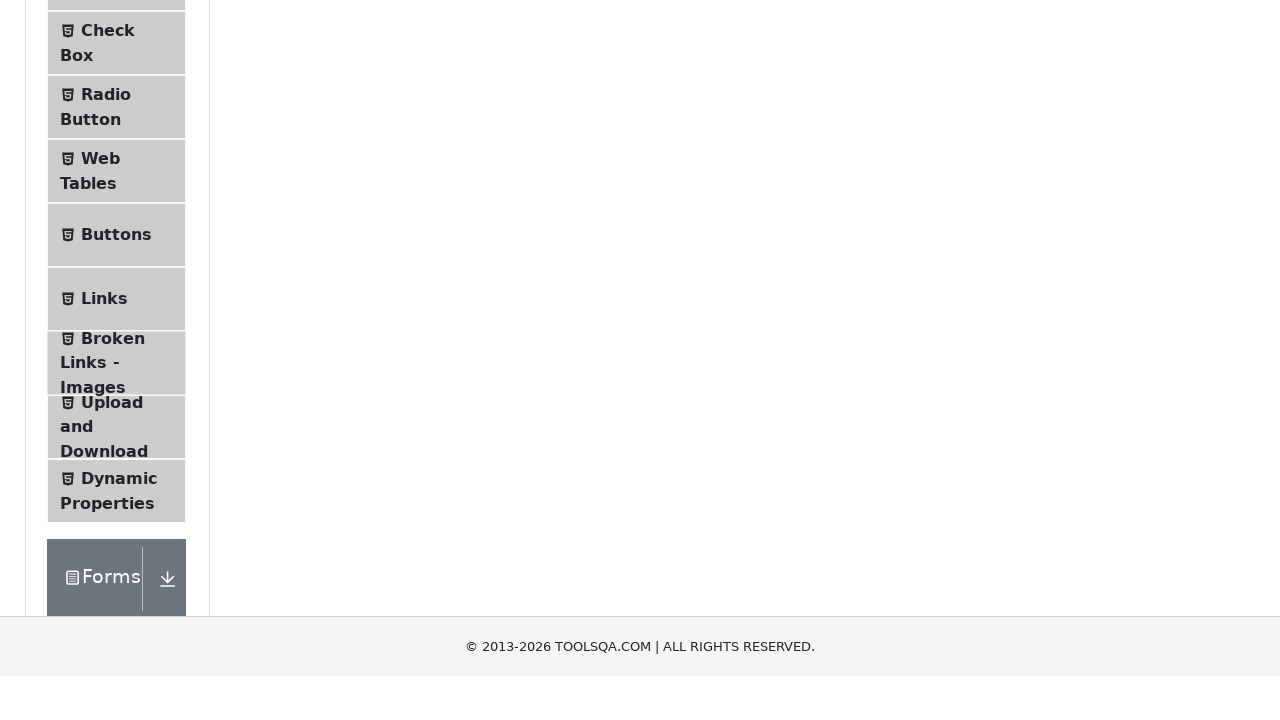

Clicked on the first text element in Elements section at (119, 261) on .text
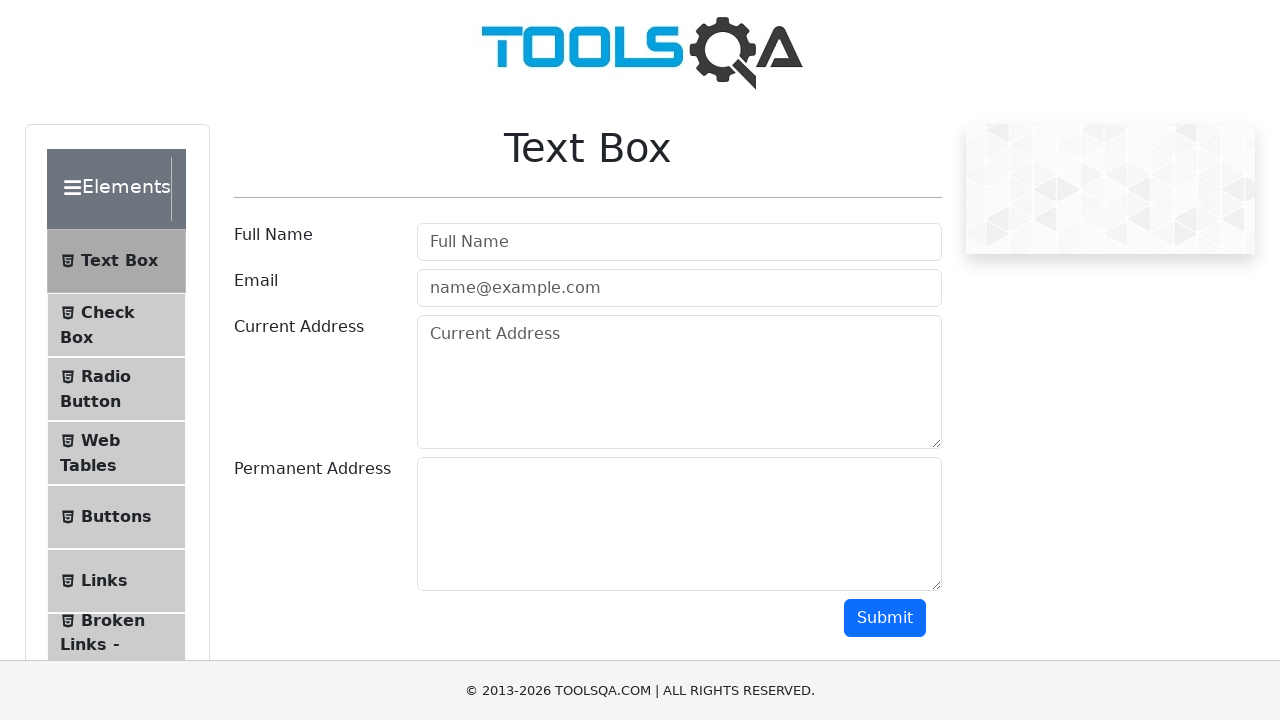

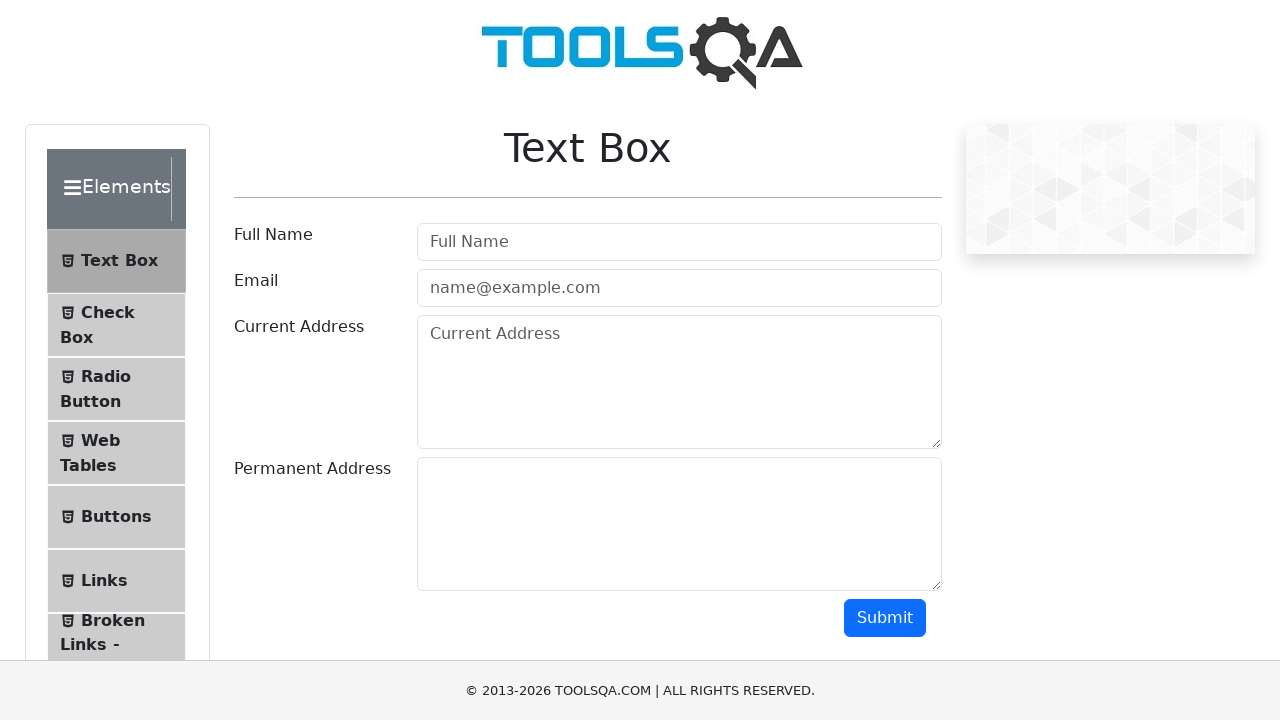